Tests multi-select dropdown functionality by selecting multiple options using different methods (visible text, index, and value), then deselecting one option

Starting URL: https://training-support.net/webelements/selects

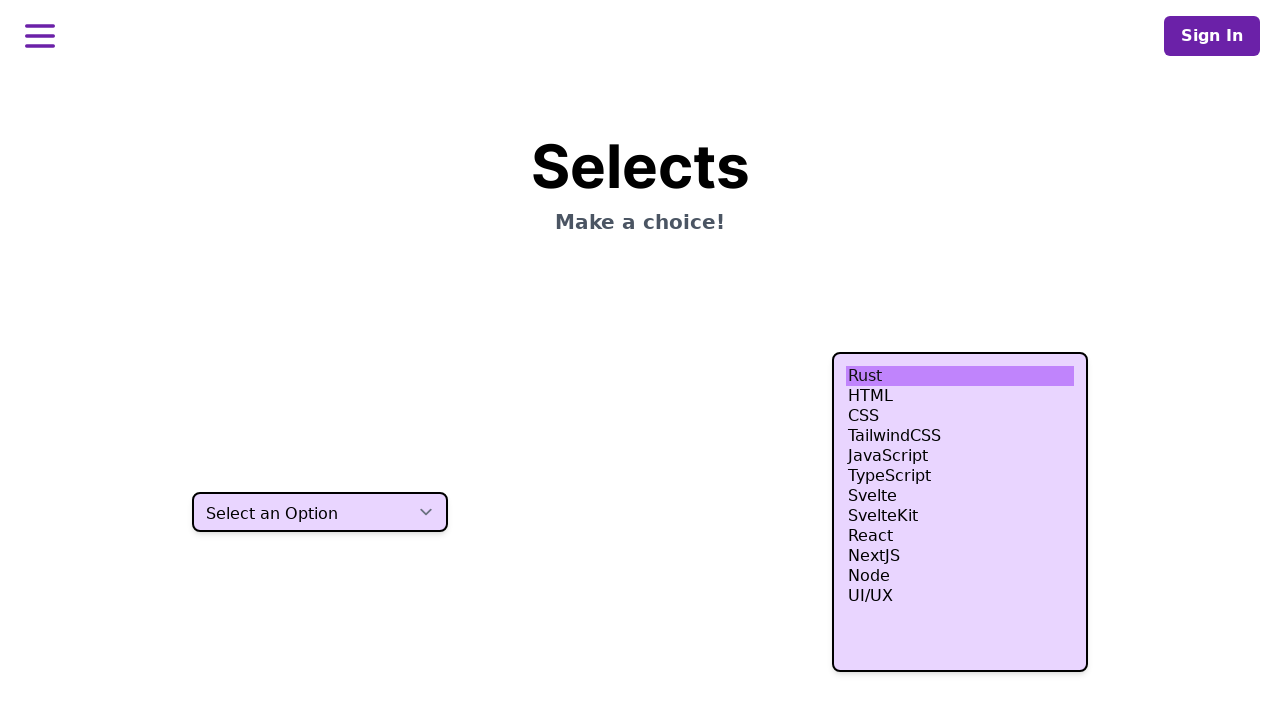

Selected 'HTML' option from multi-select dropdown using visible text on select.h-80
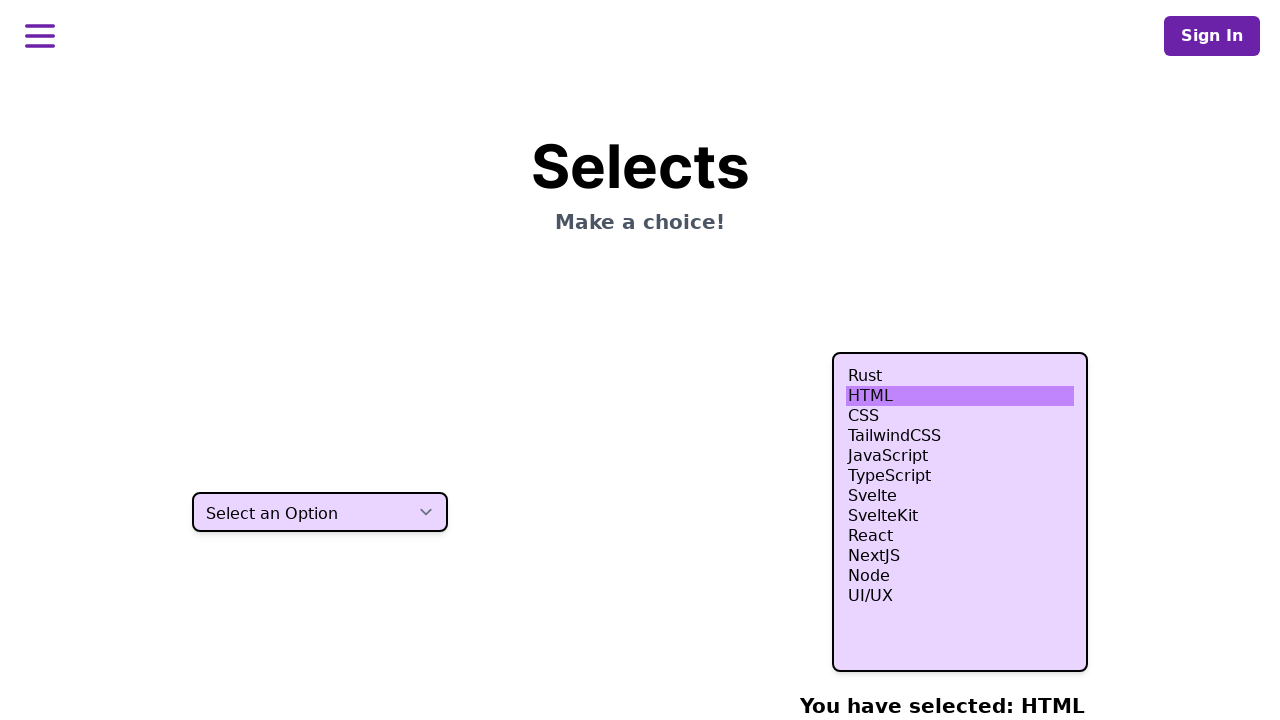

Selected option at index 3 from multi-select dropdown on select.h-80
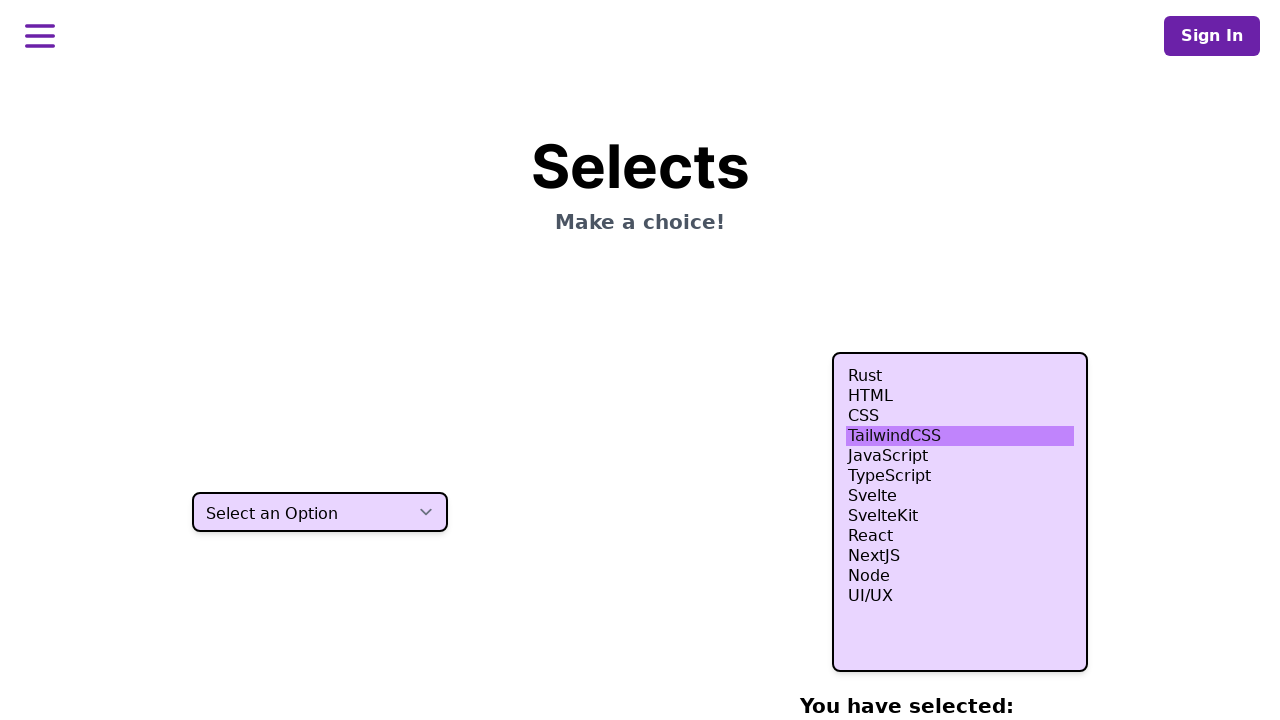

Selected option at index 4 from multi-select dropdown on select.h-80
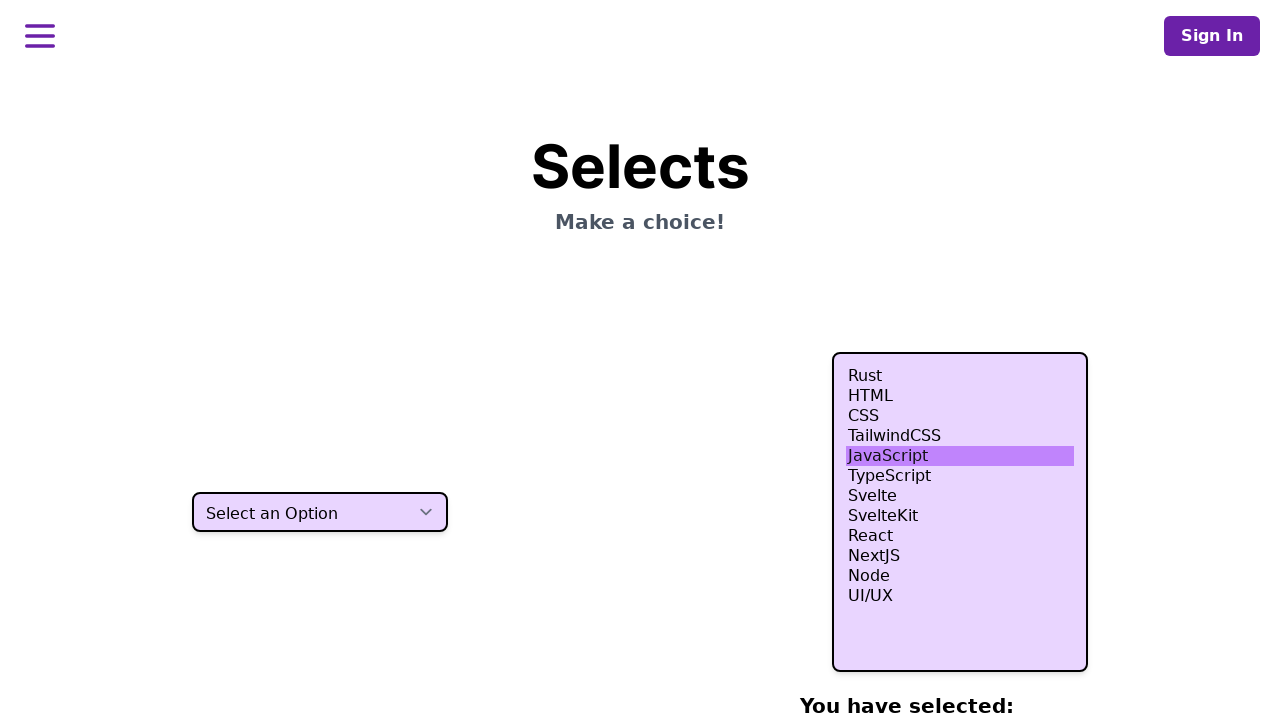

Selected option at index 5 from multi-select dropdown on select.h-80
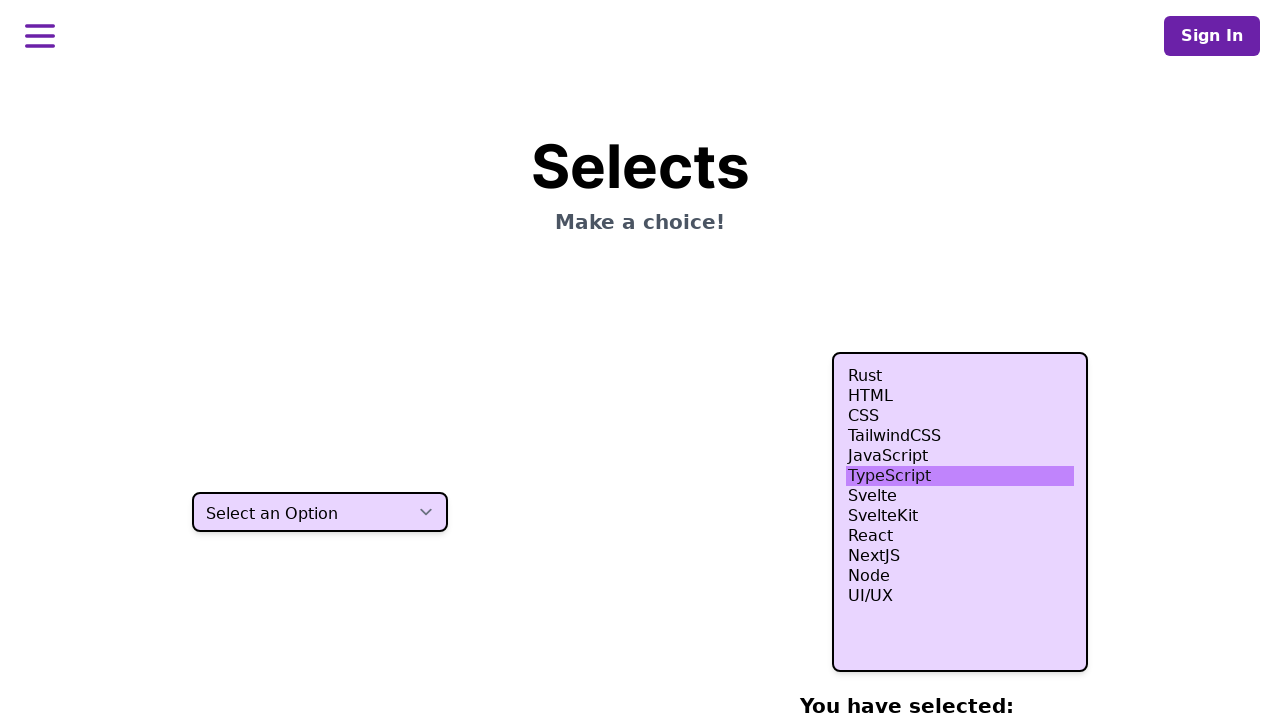

Selected 'Node' option from multi-select dropdown using value attribute 'nodejs' on select.h-80
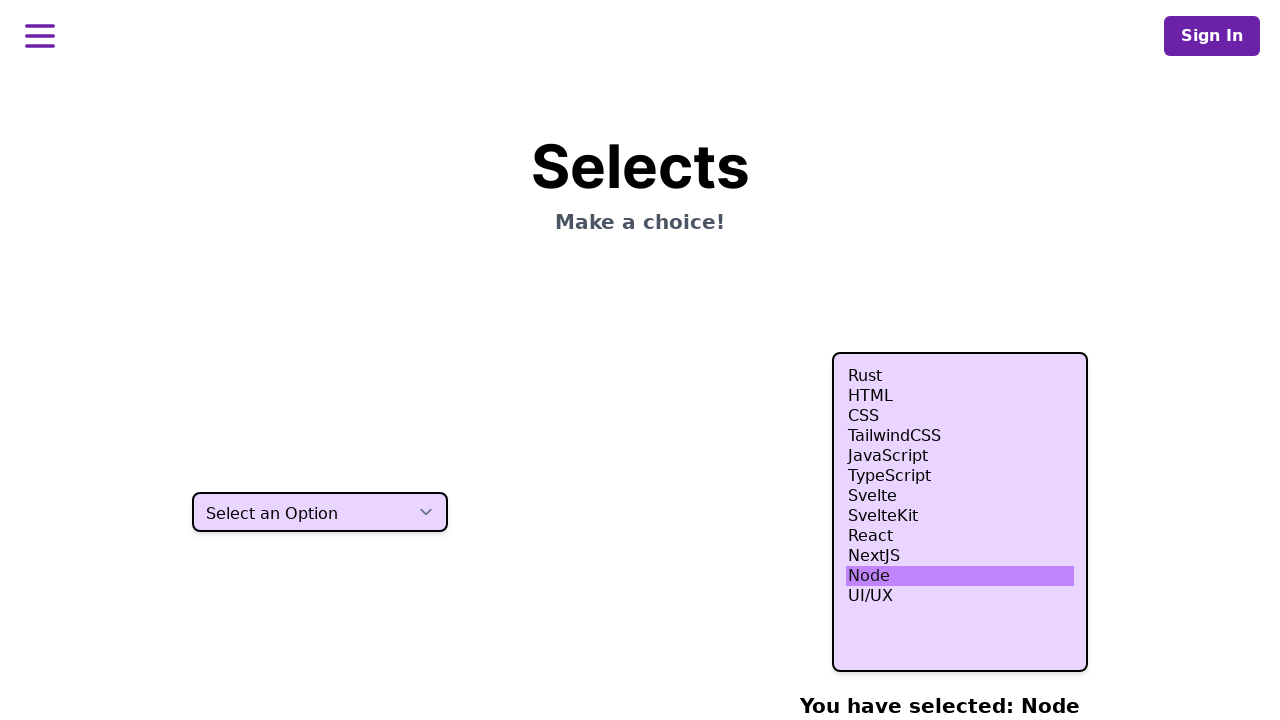

Waited 500ms to observe all selections
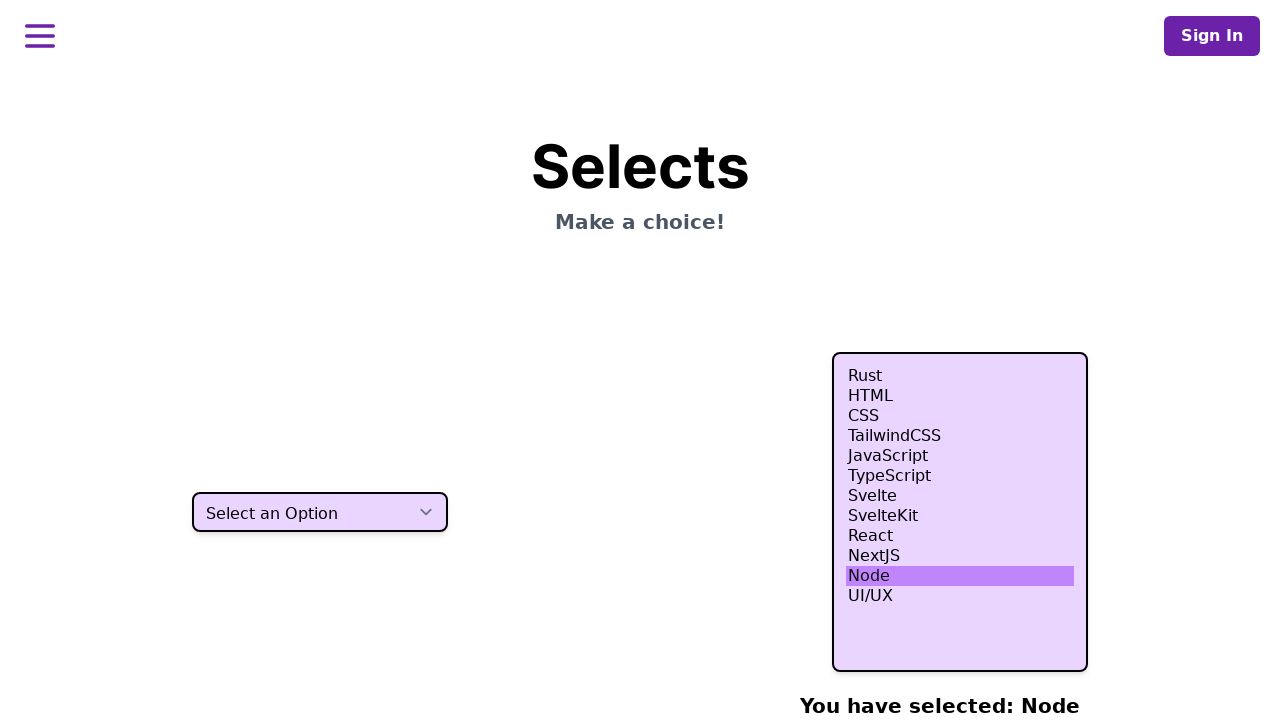

Deselected option at index 4 from multi-select dropdown using JavaScript evaluation
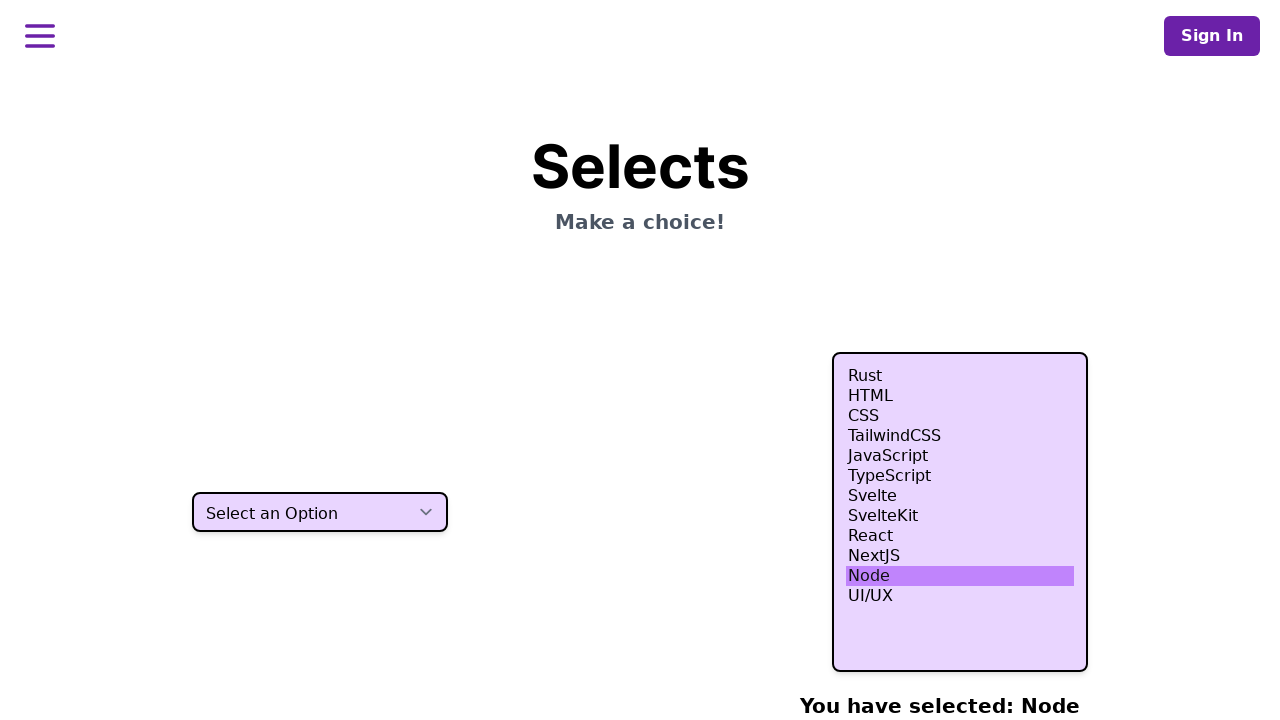

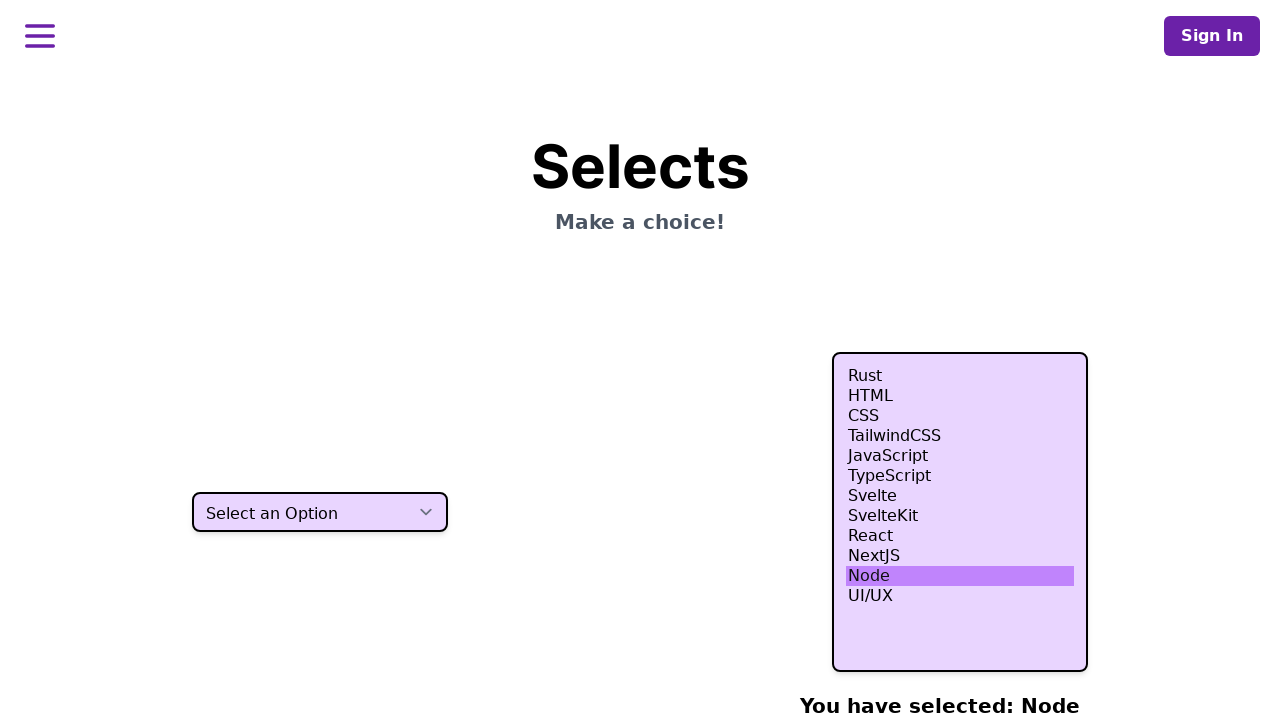